Tests the search filter functionality on a products table by entering "Rice" in the search field and verifying that the filtered results match the expected items

Starting URL: https://rahulshettyacademy.com/seleniumPractise/#/offers

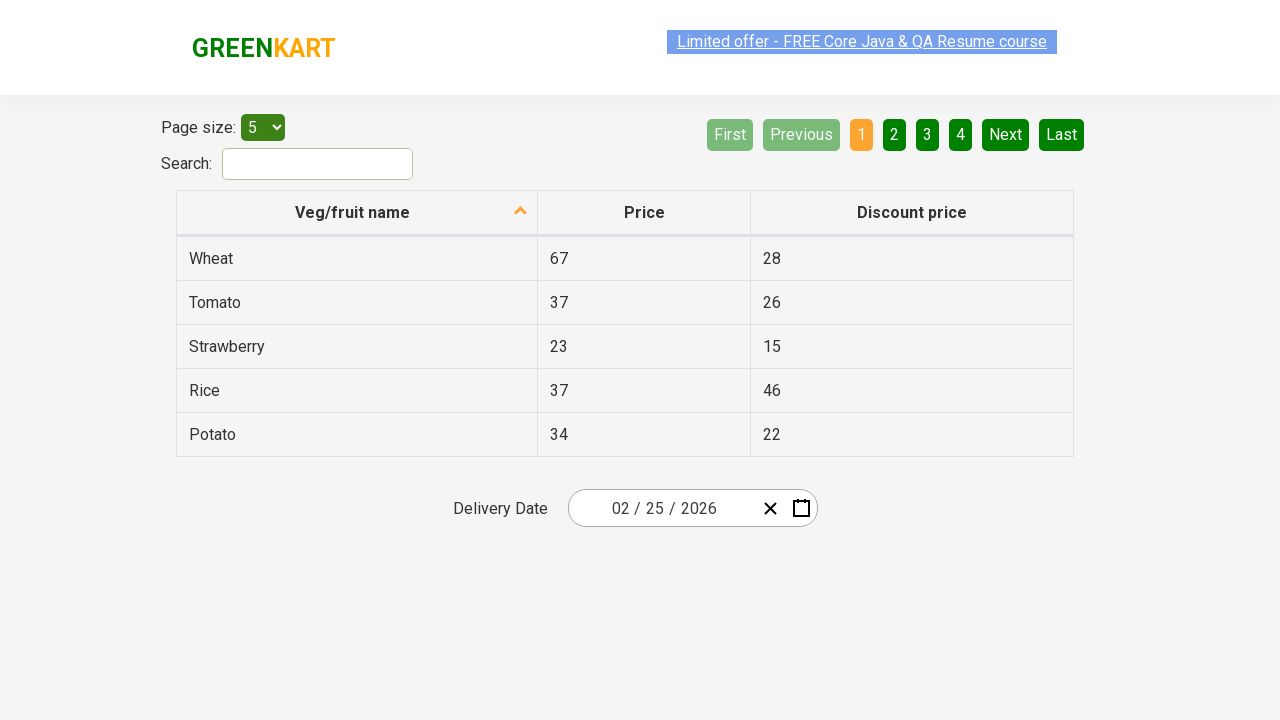

Entered 'Rice' in the search field on #search-field
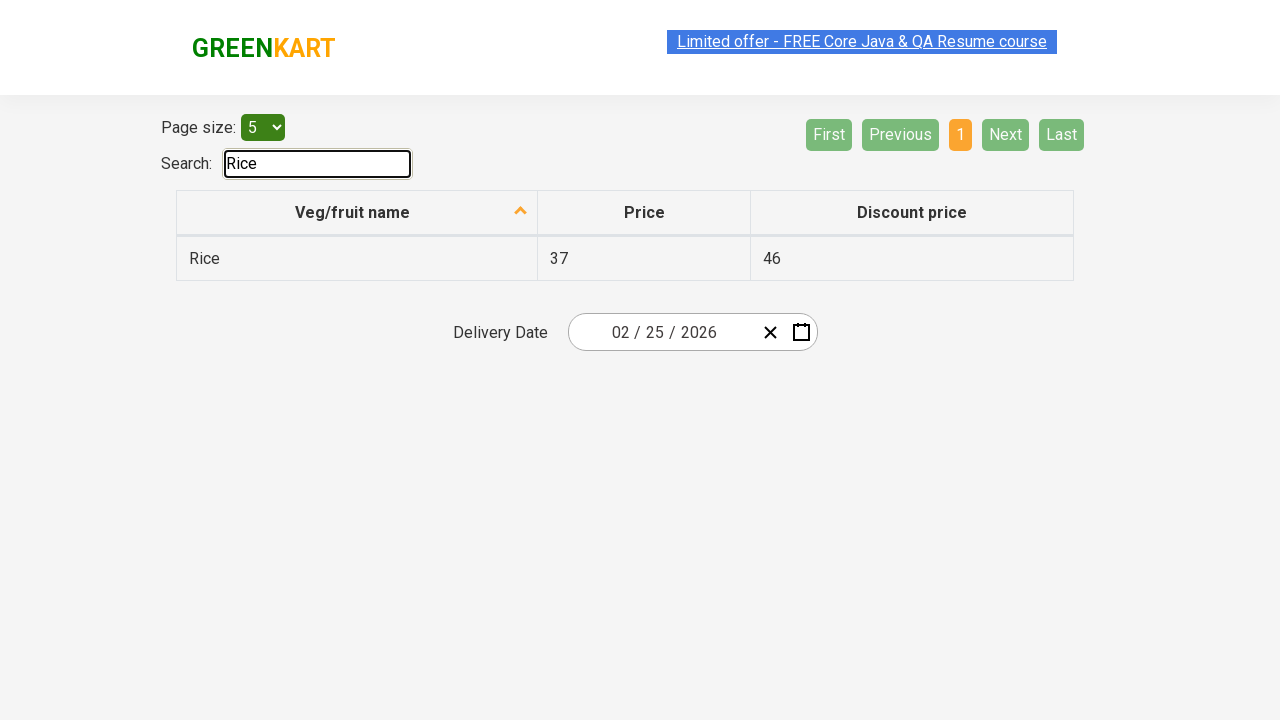

Waited 500ms for filter to apply
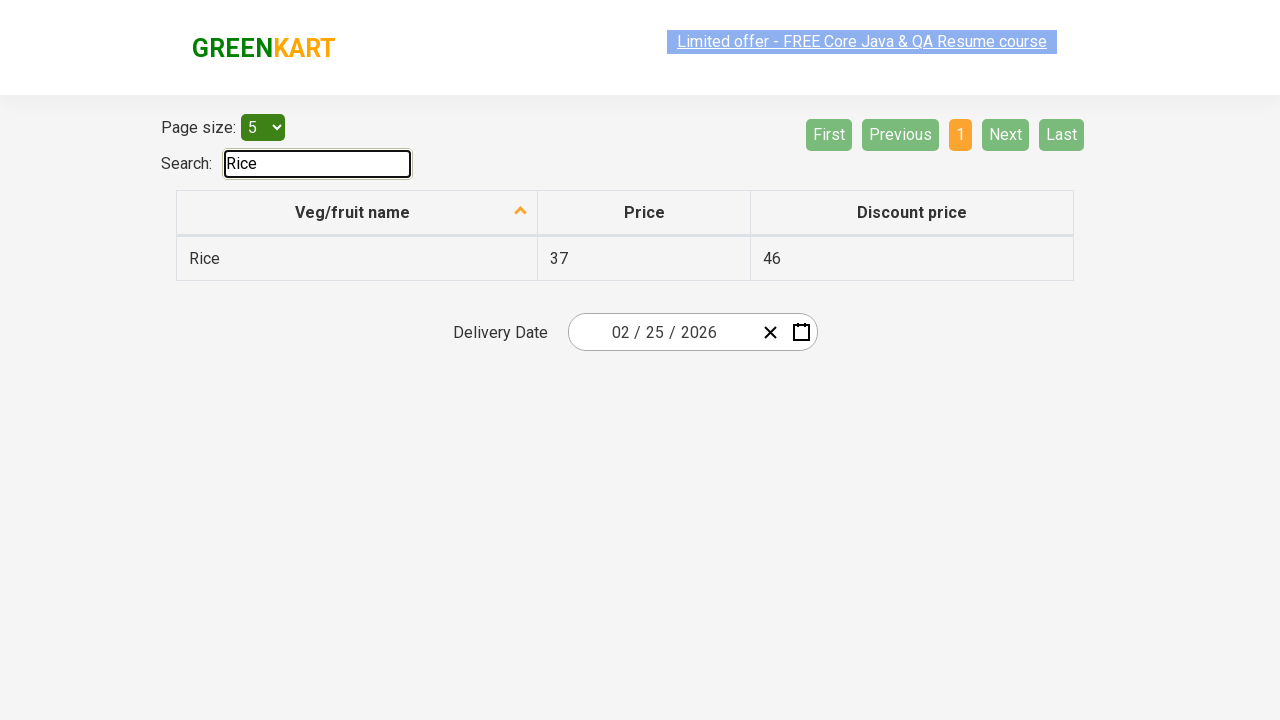

Retrieved all filtered items from the products table
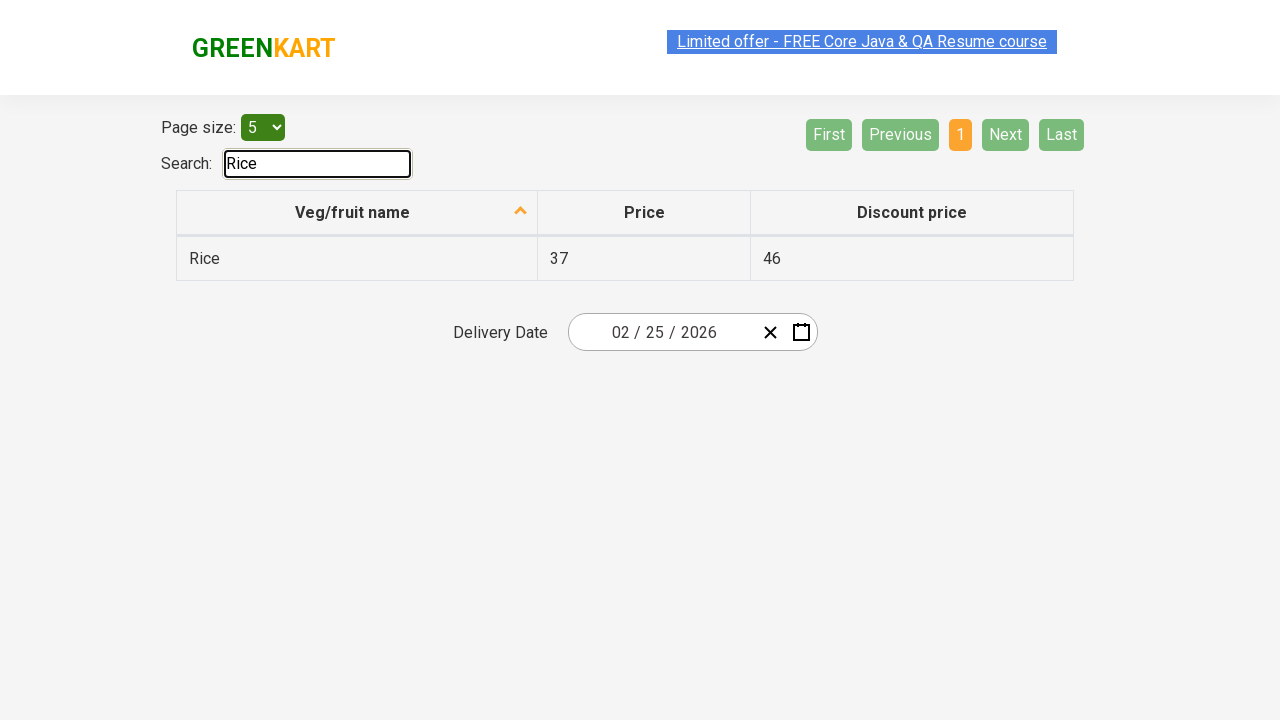

Verified that item 'Rice' contains 'Rice'
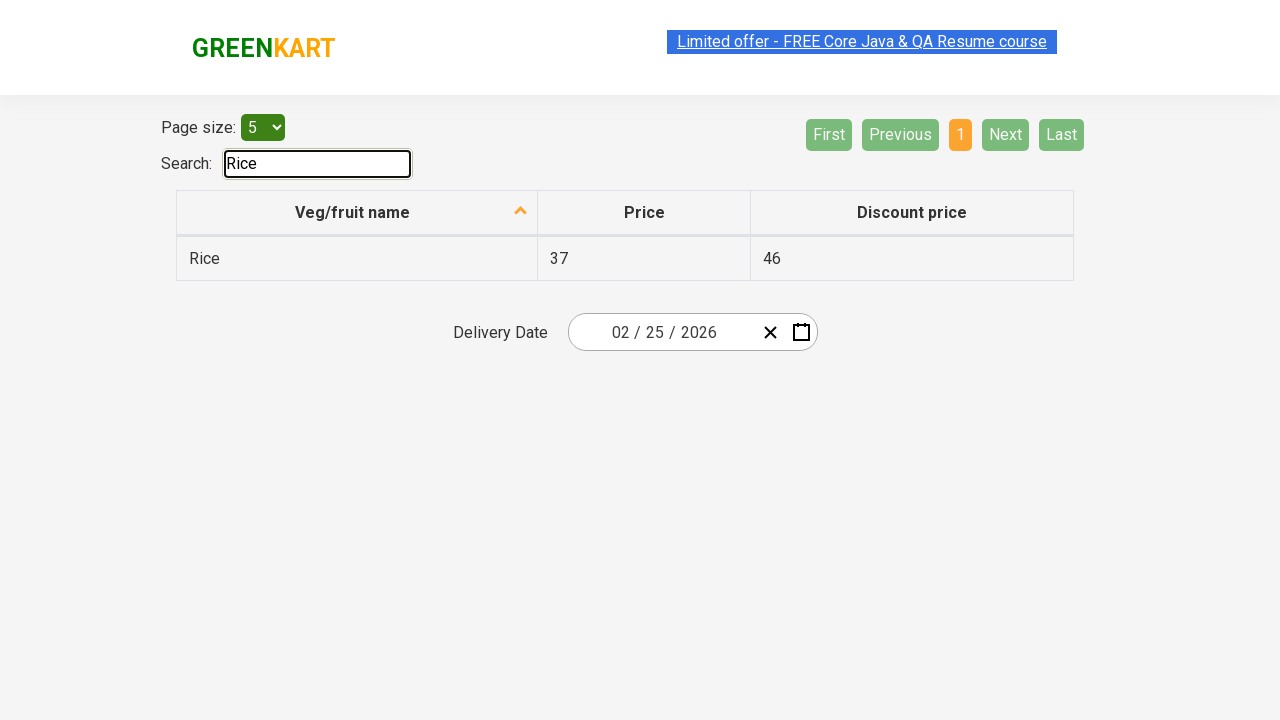

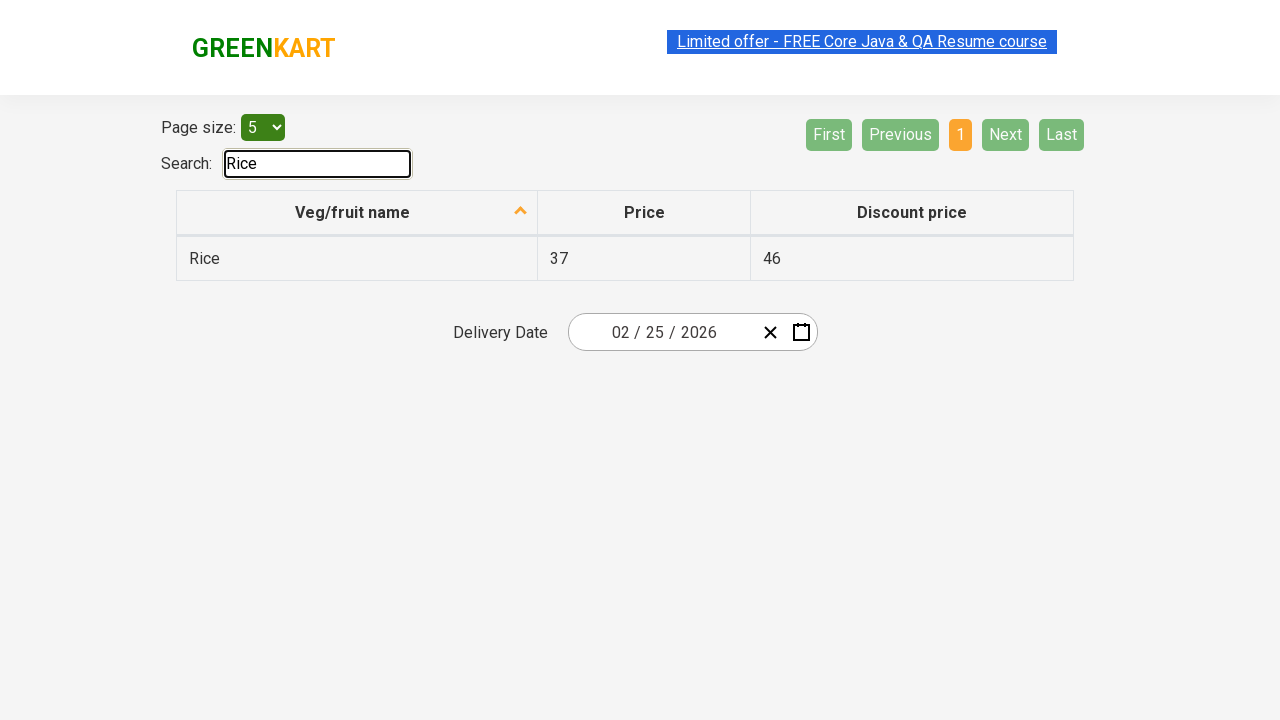